Navigates to the RedBus travel booking website homepage and verifies it loads successfully

Starting URL: https://www.redbus.in/

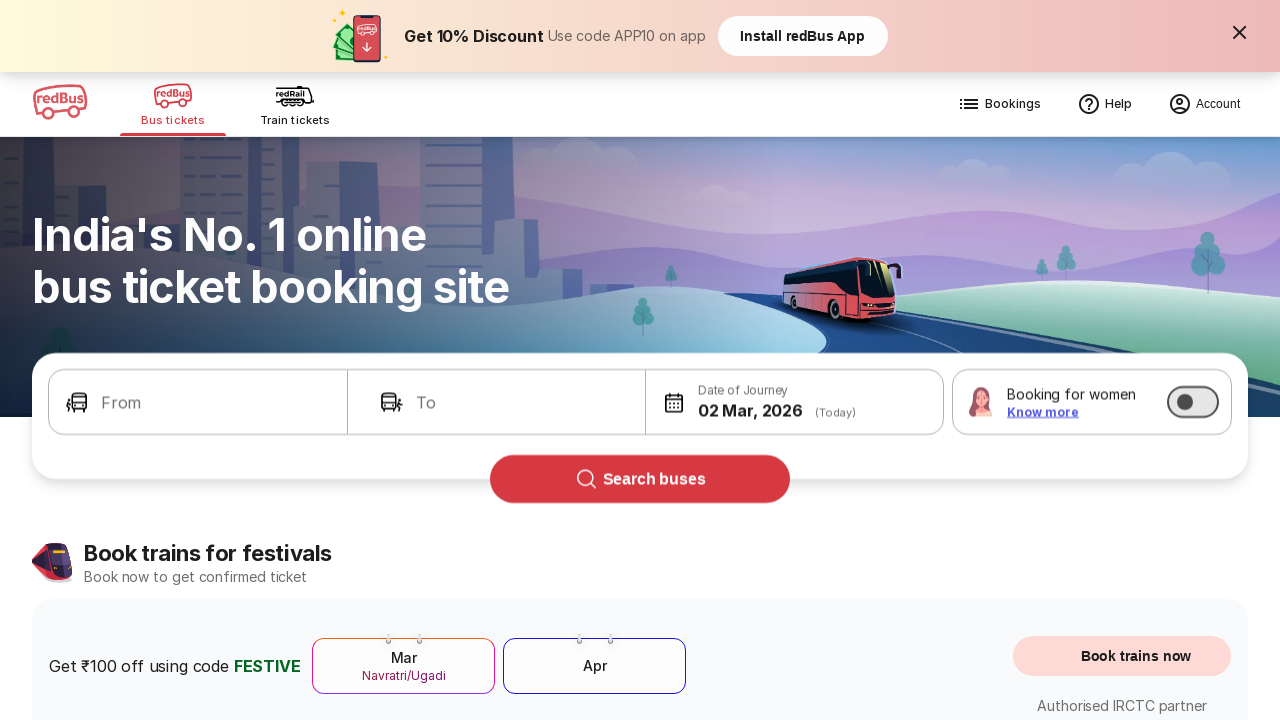

RedBus homepage loaded and DOM content ready
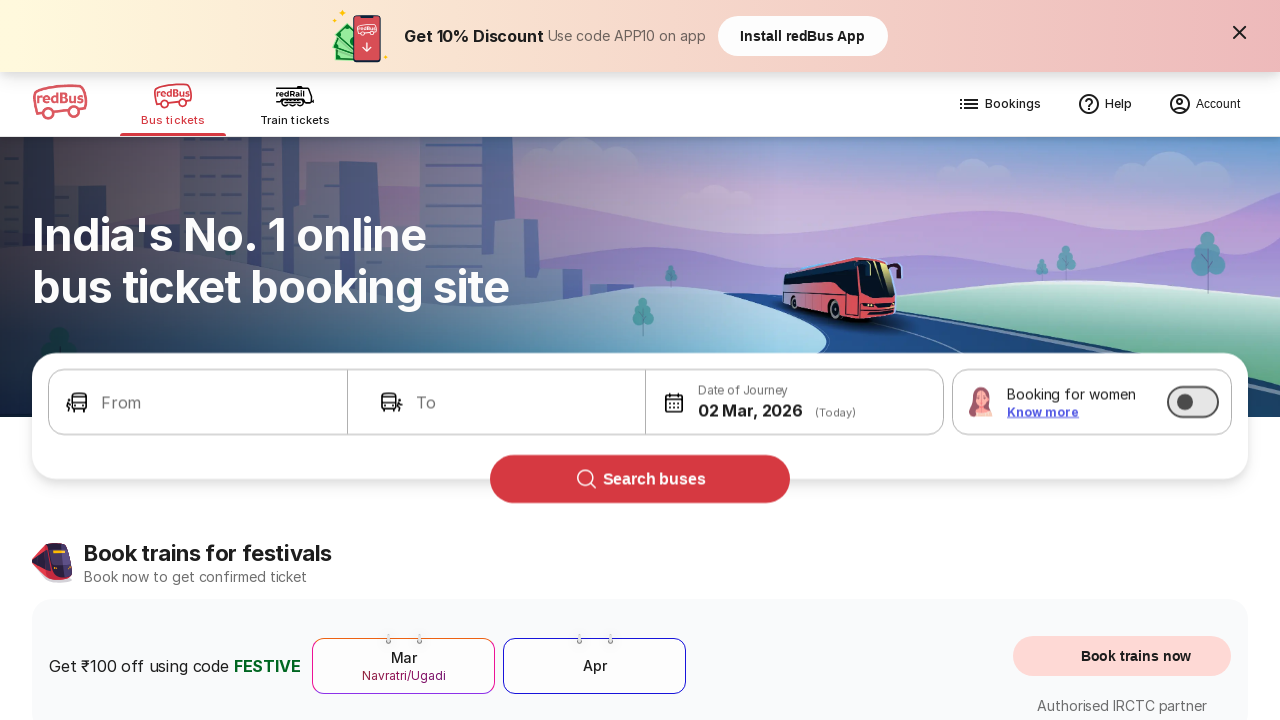

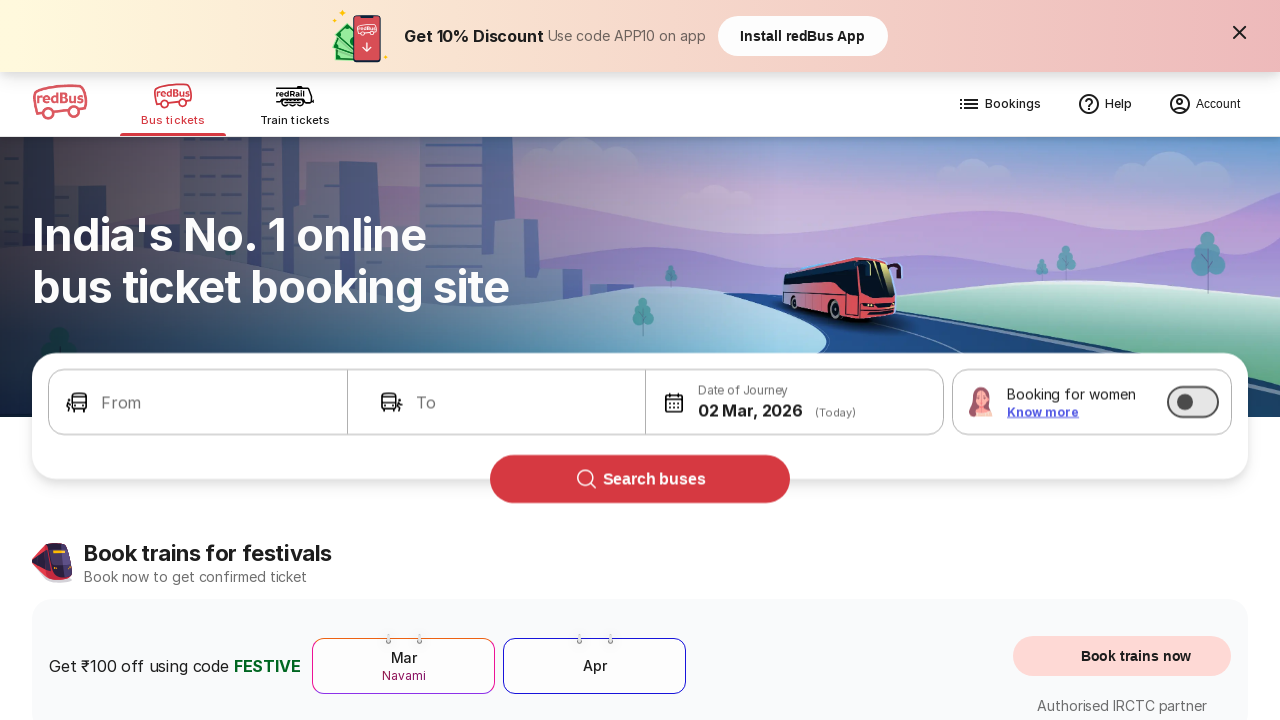